Tests navigation by clicking the A/B Testing link, verifying the page title, navigating back, and verifying the original page title.

Starting URL: https://practice.cydeo.com

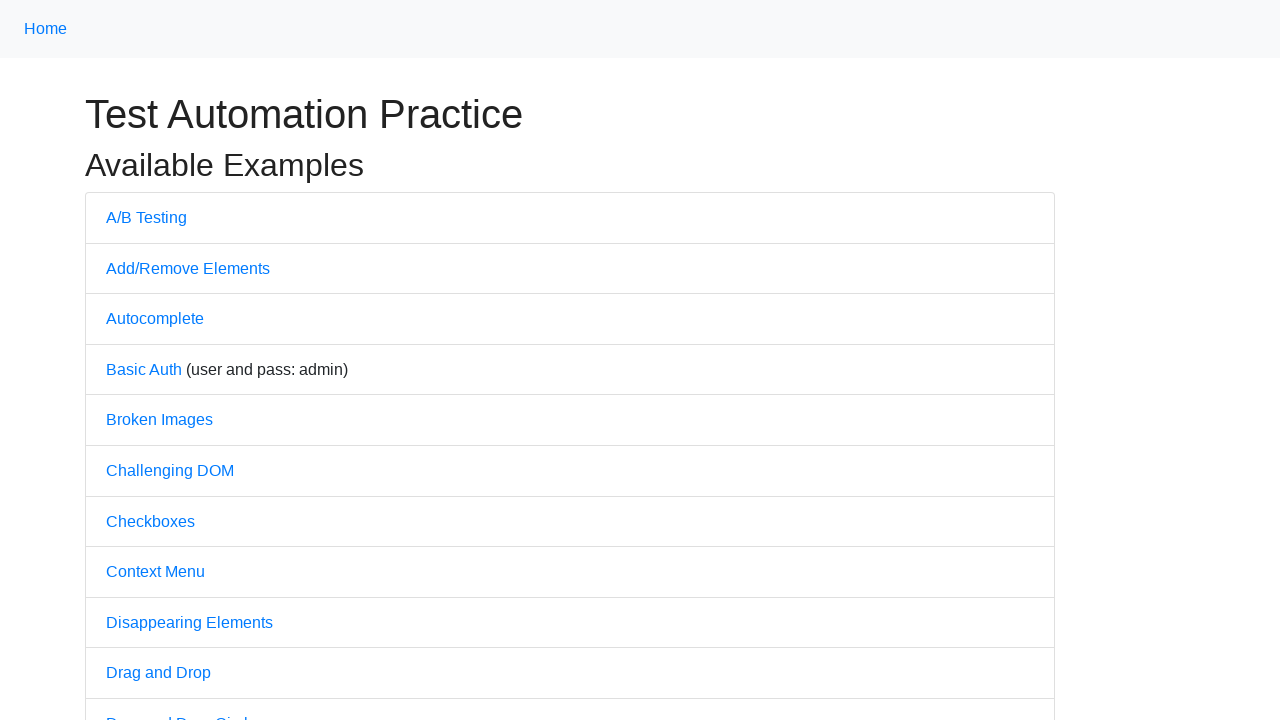

Clicked the A/B Testing link at (146, 217) on a:text('A/B Testing')
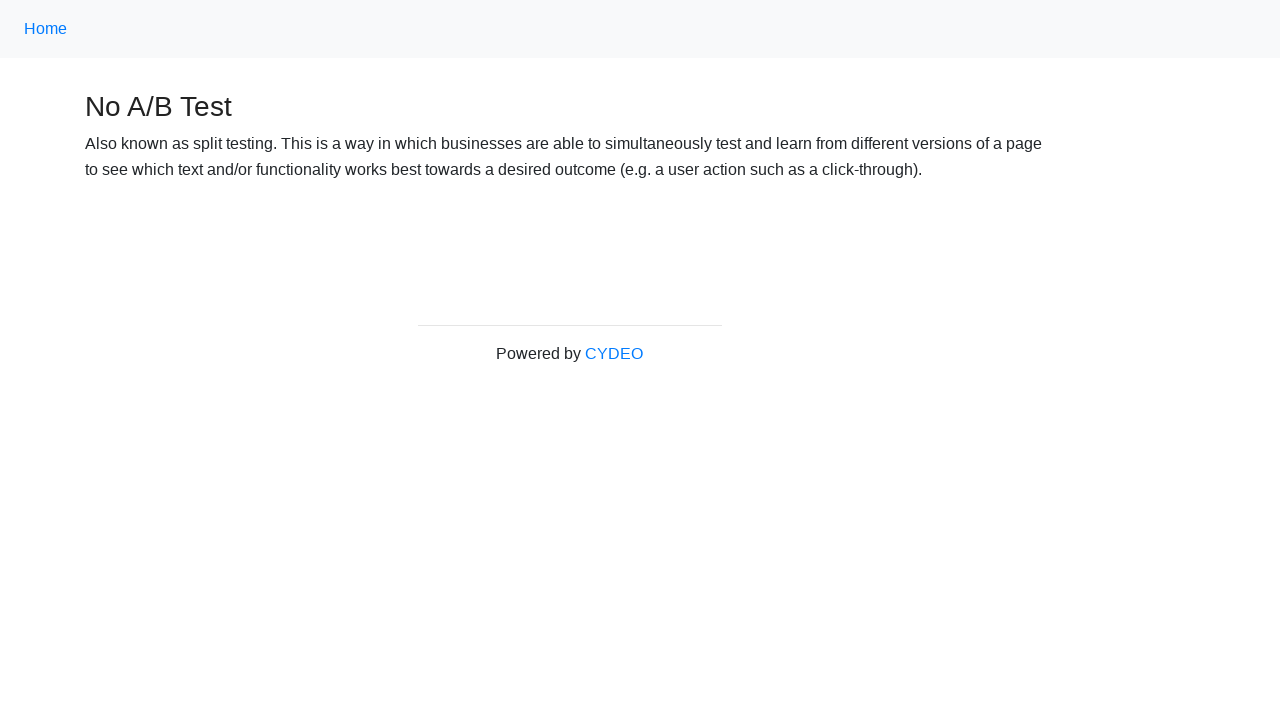

A/B Testing page loaded
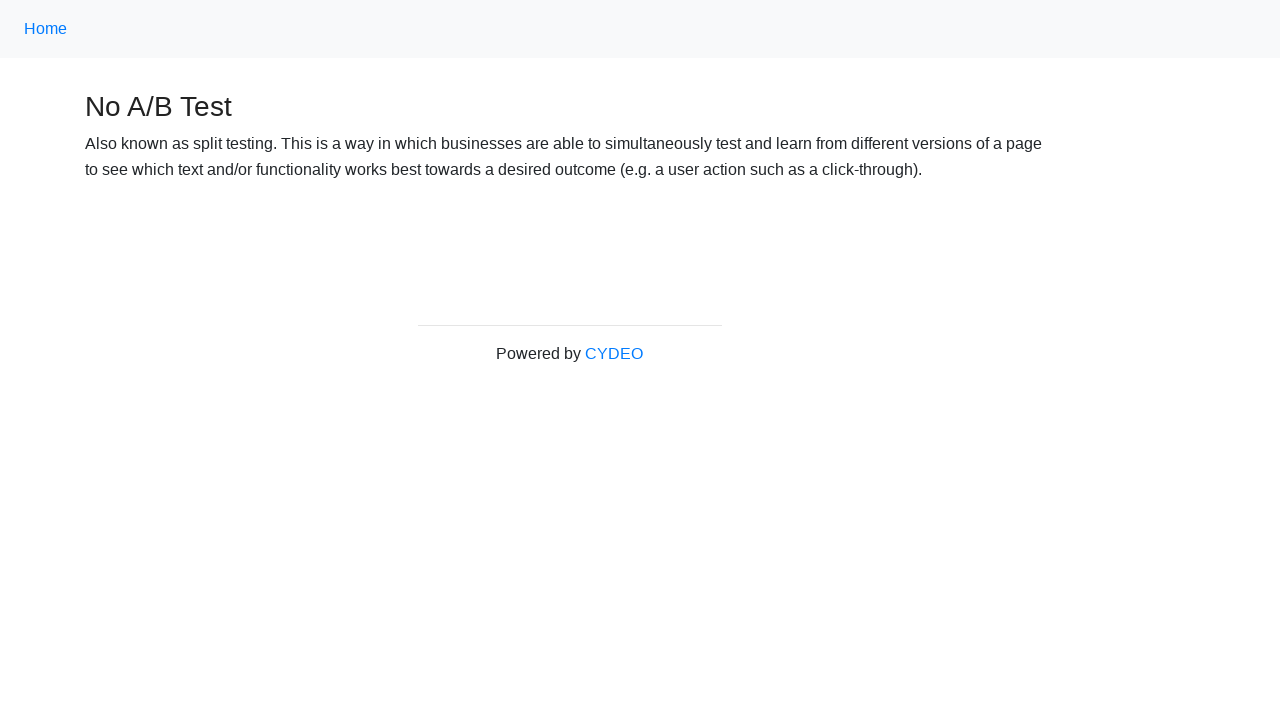

Retrieved page title: 'No A/B Test'
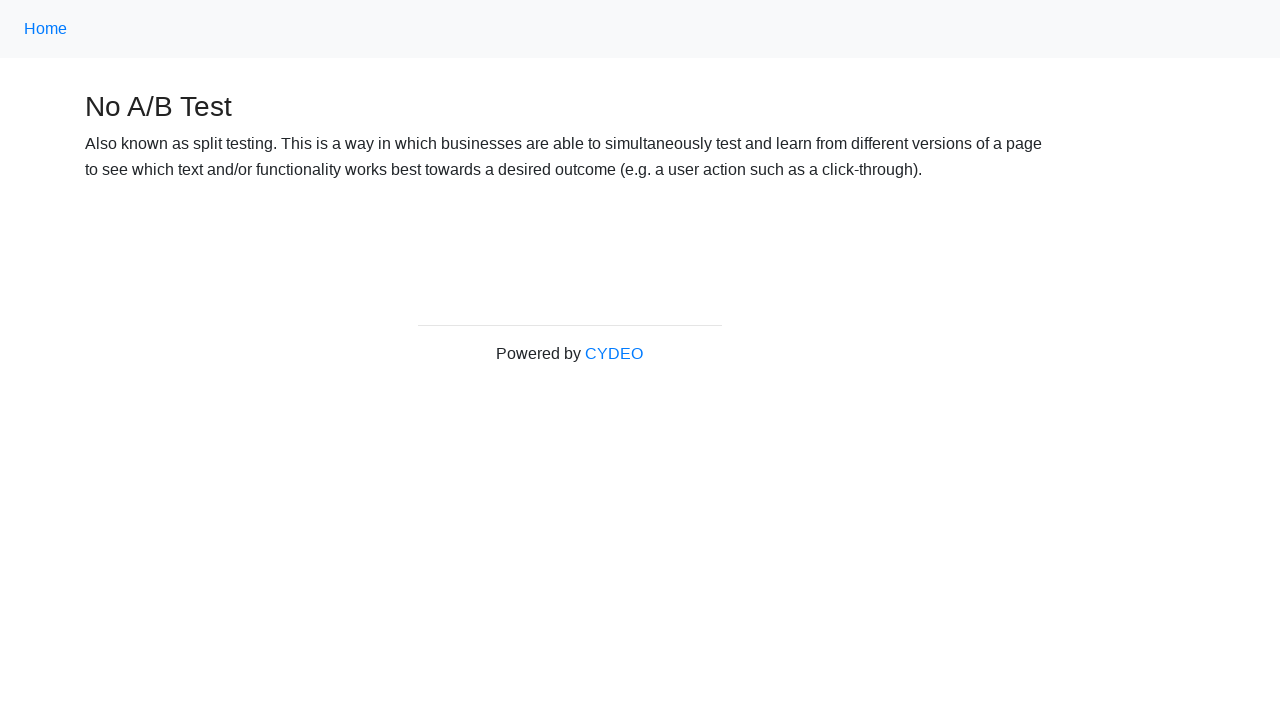

Verified page title matches expected value 'No A/B Test'
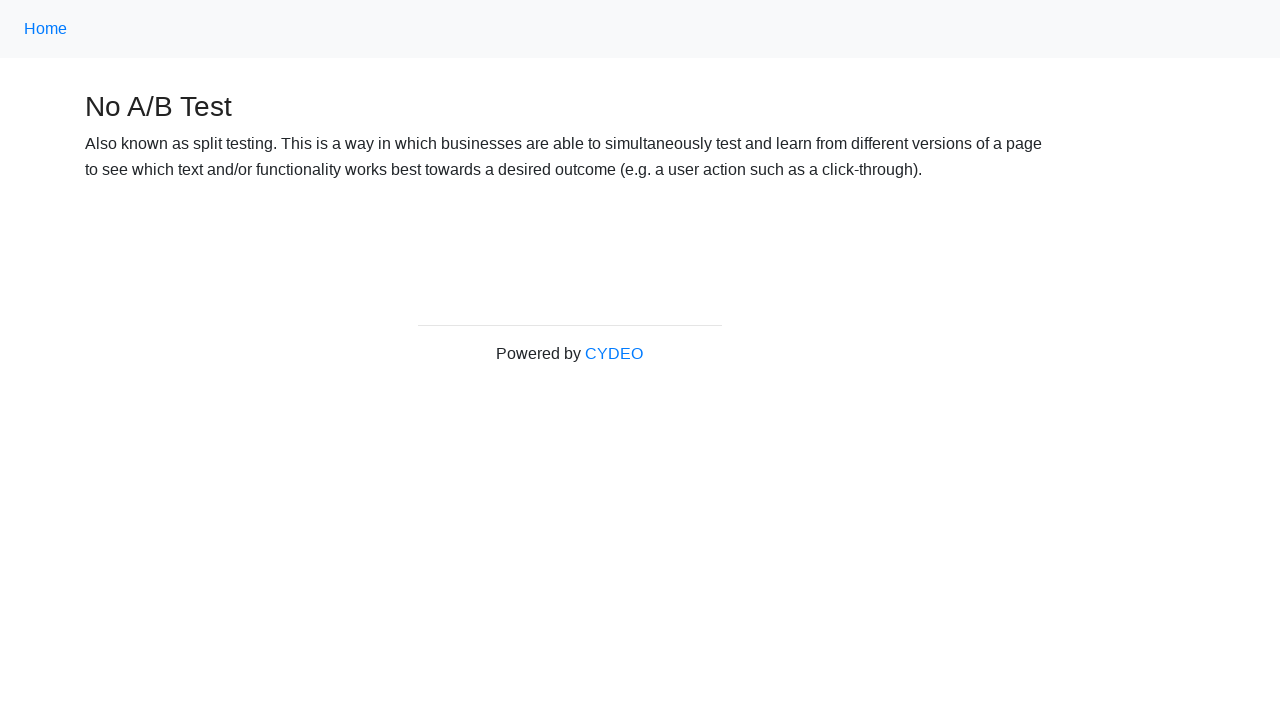

Navigated back to previous page
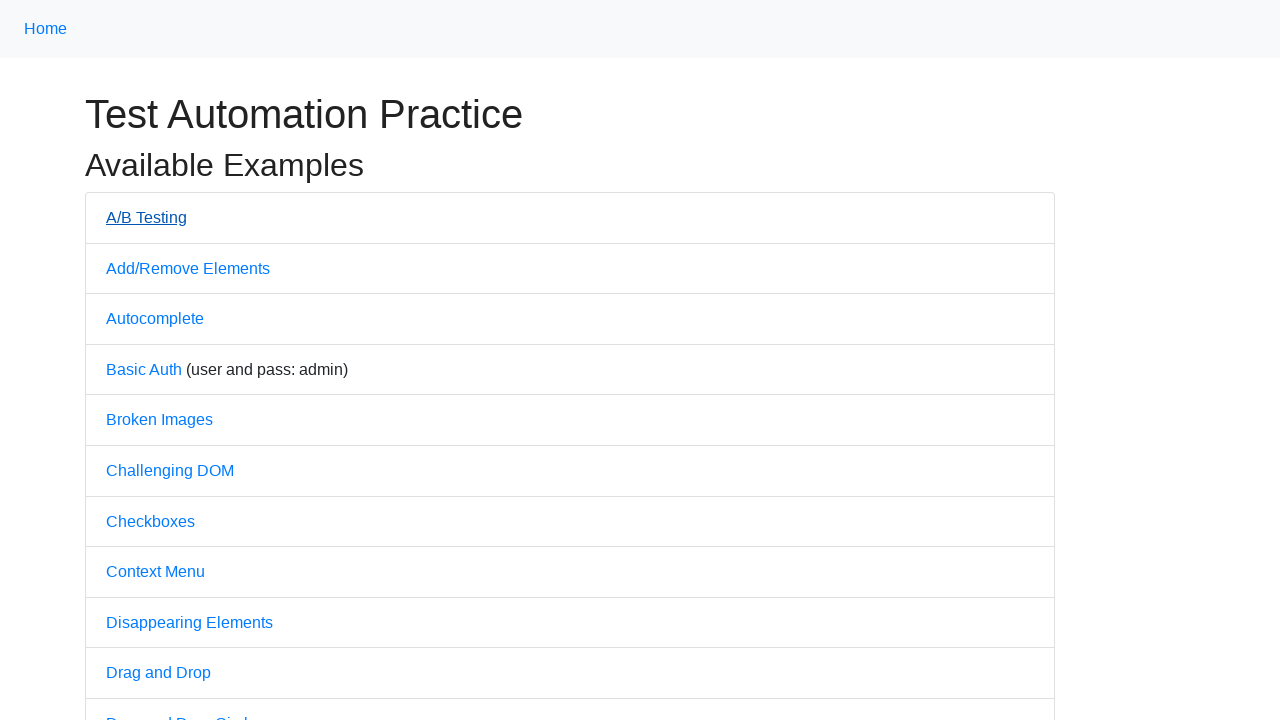

Previous page (Practice) loaded
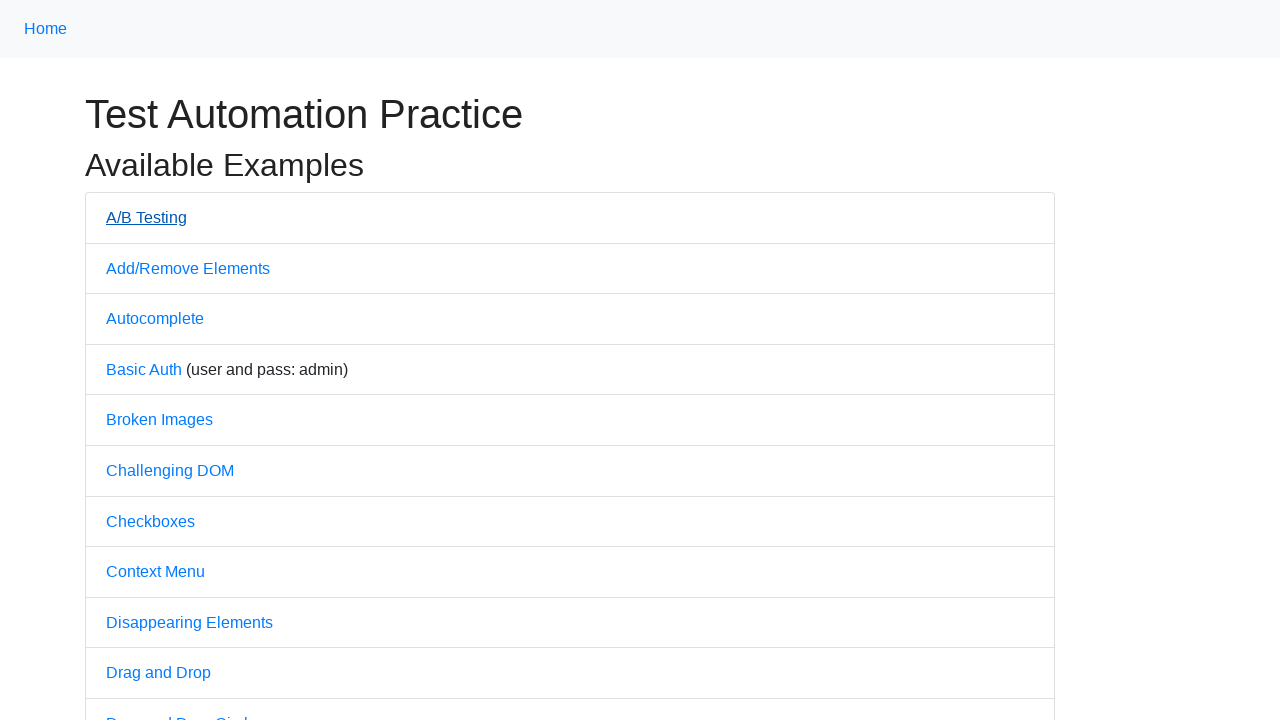

Retrieved page title: 'Practice'
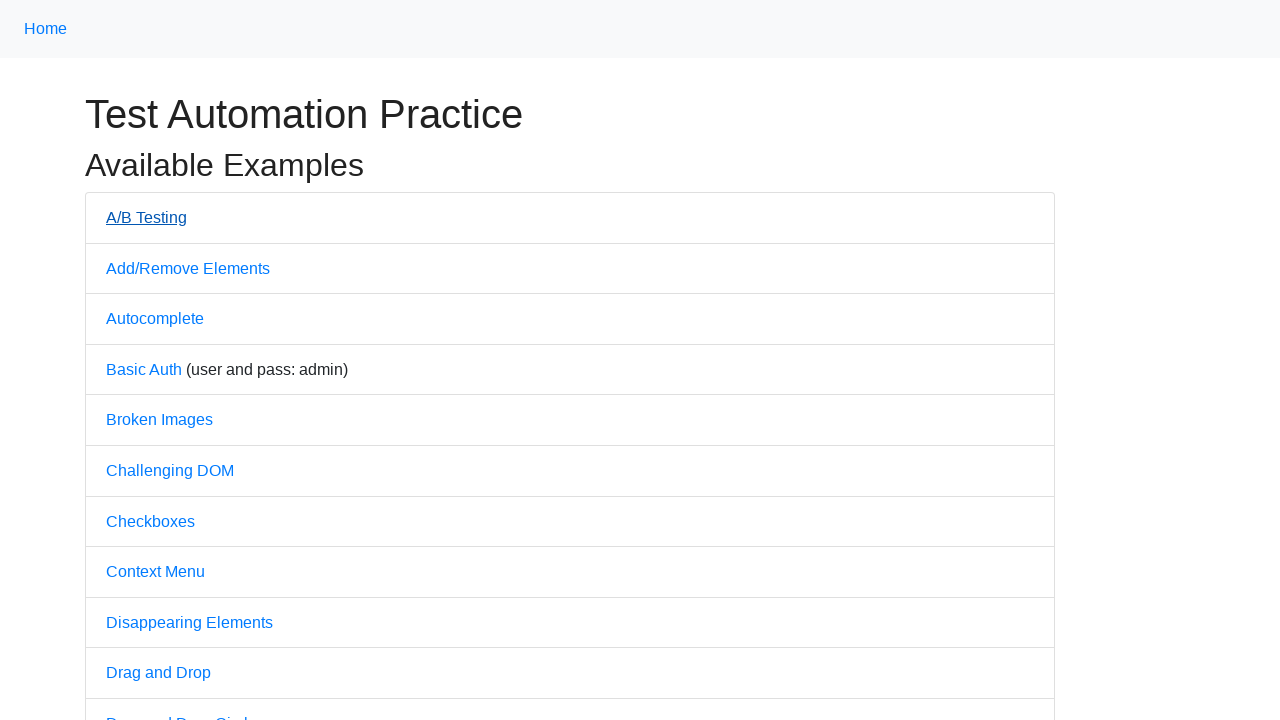

Verified page title matches expected value 'Practice'
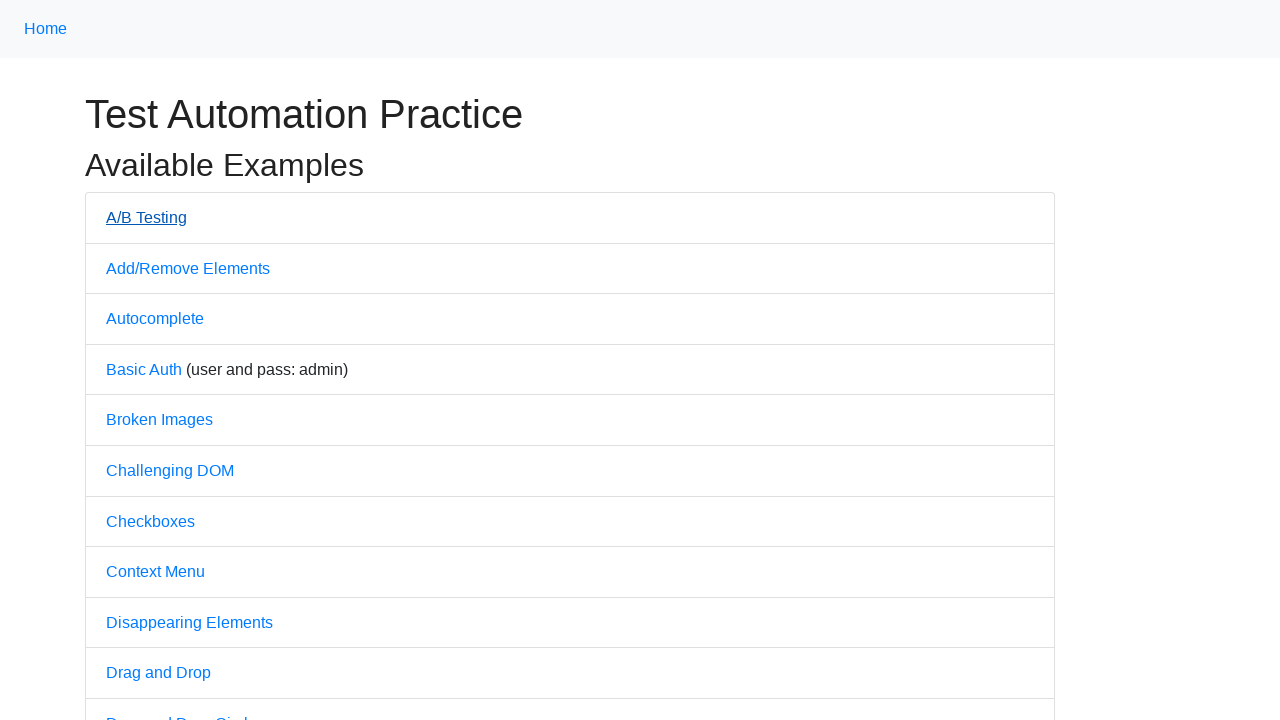

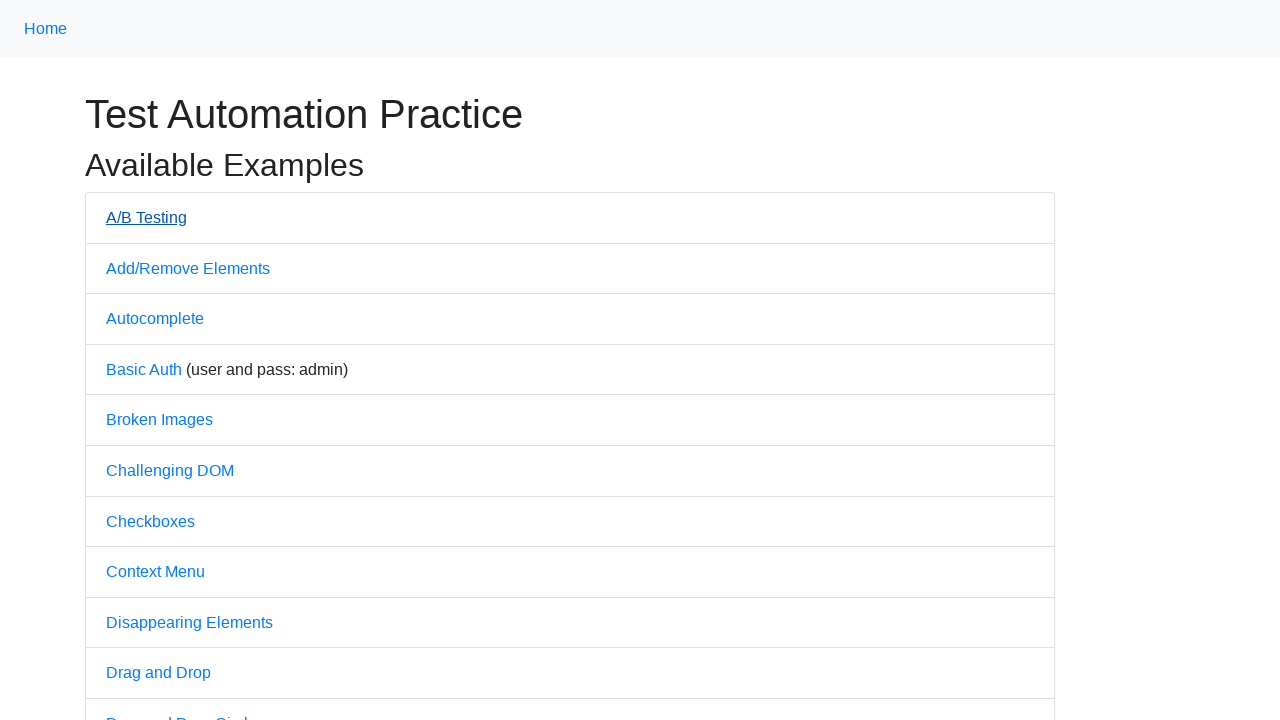